Navigates to Adactin Hotel website and clicks on the "New User Register Here" link to access the registration page

Starting URL: http://adactinhotelapp.com/

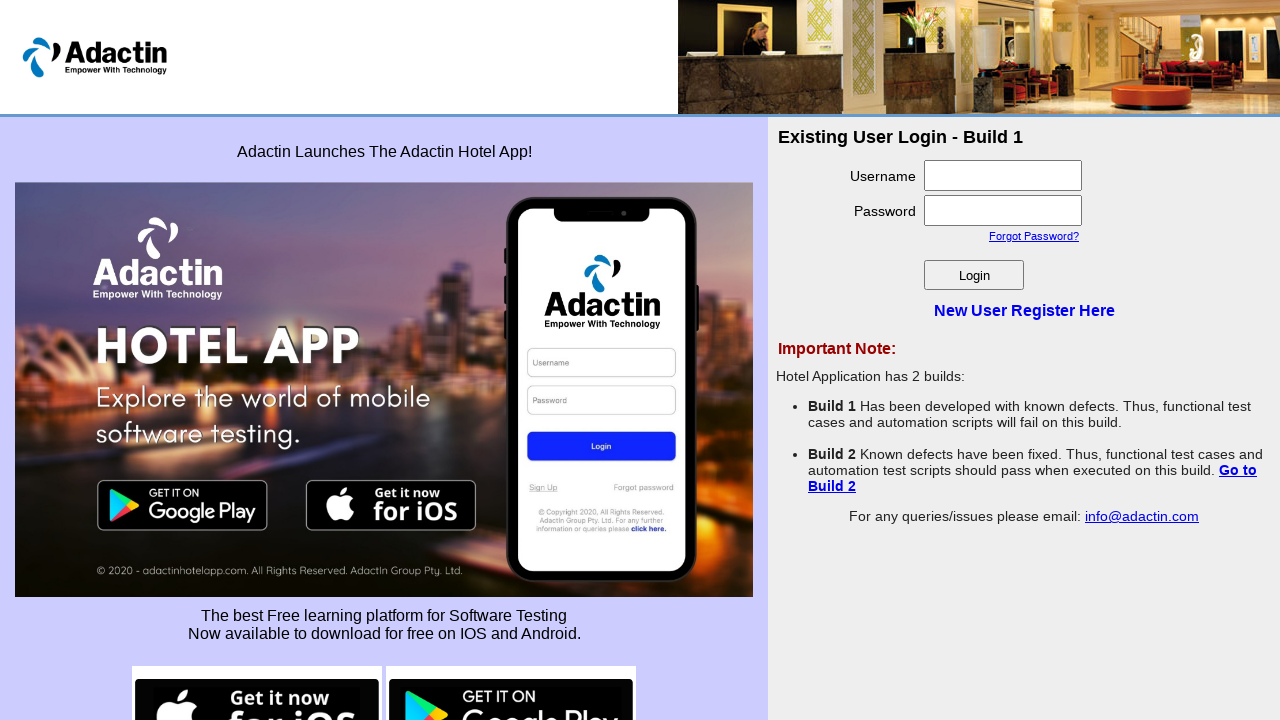

Navigated to Adactin Hotel website at http://adactinhotelapp.com/
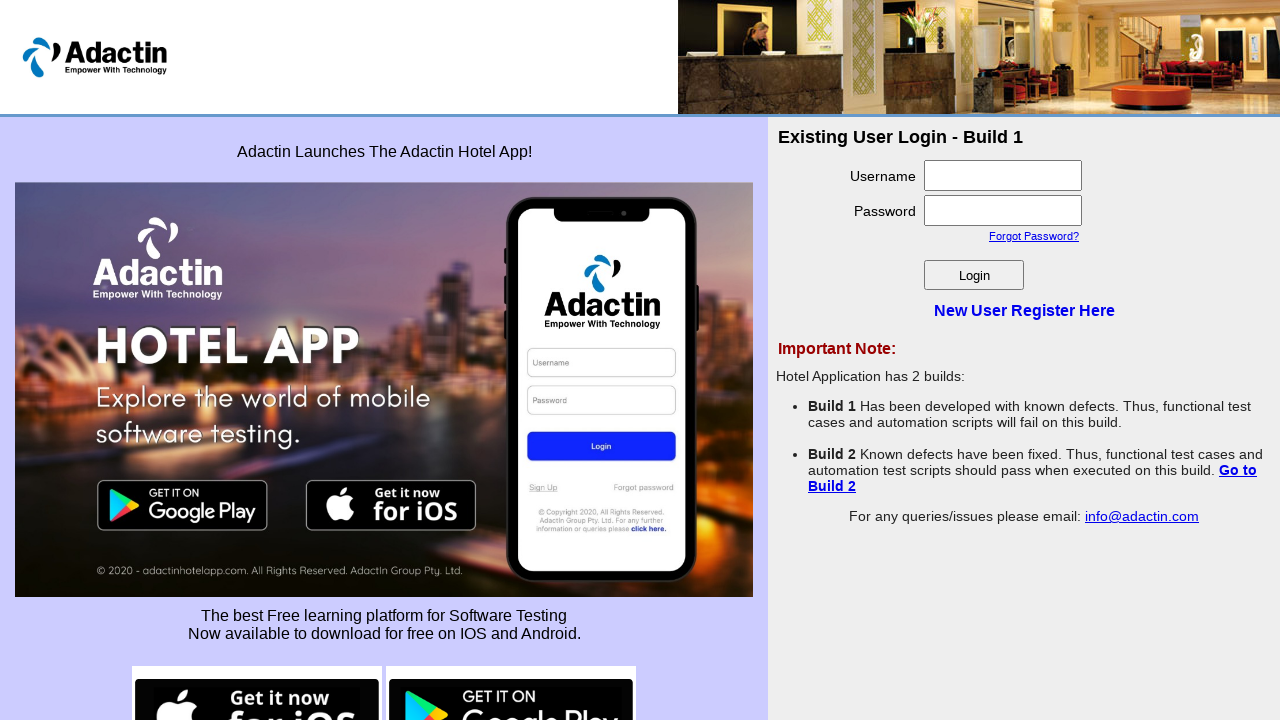

Clicked on 'New User Register Here' link at (1024, 310) on a:text('New User Register Here')
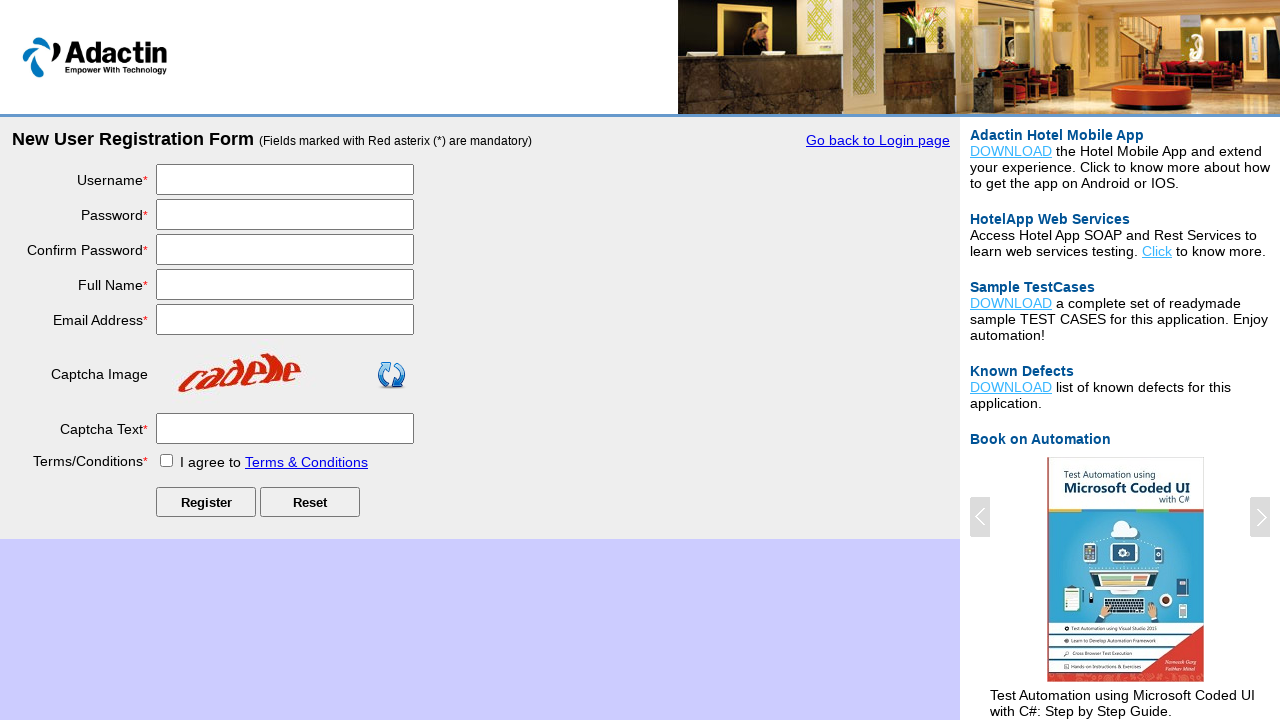

Registration page loaded - network idle state reached
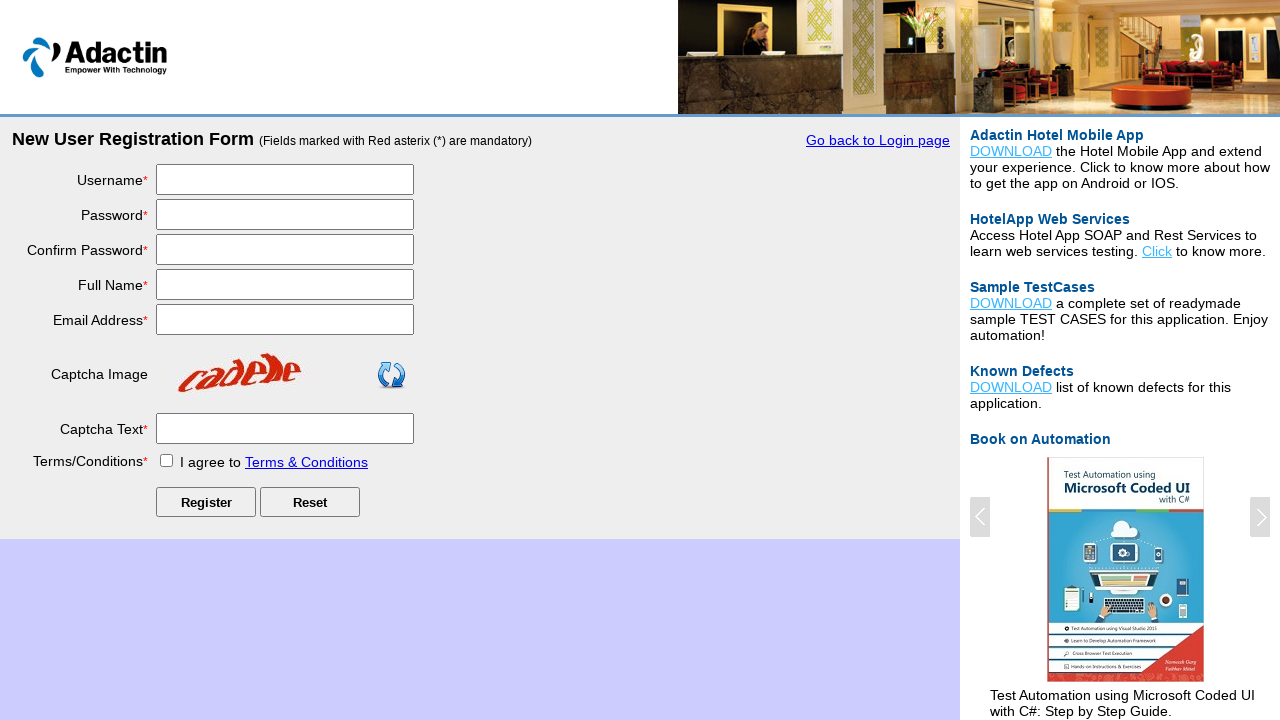

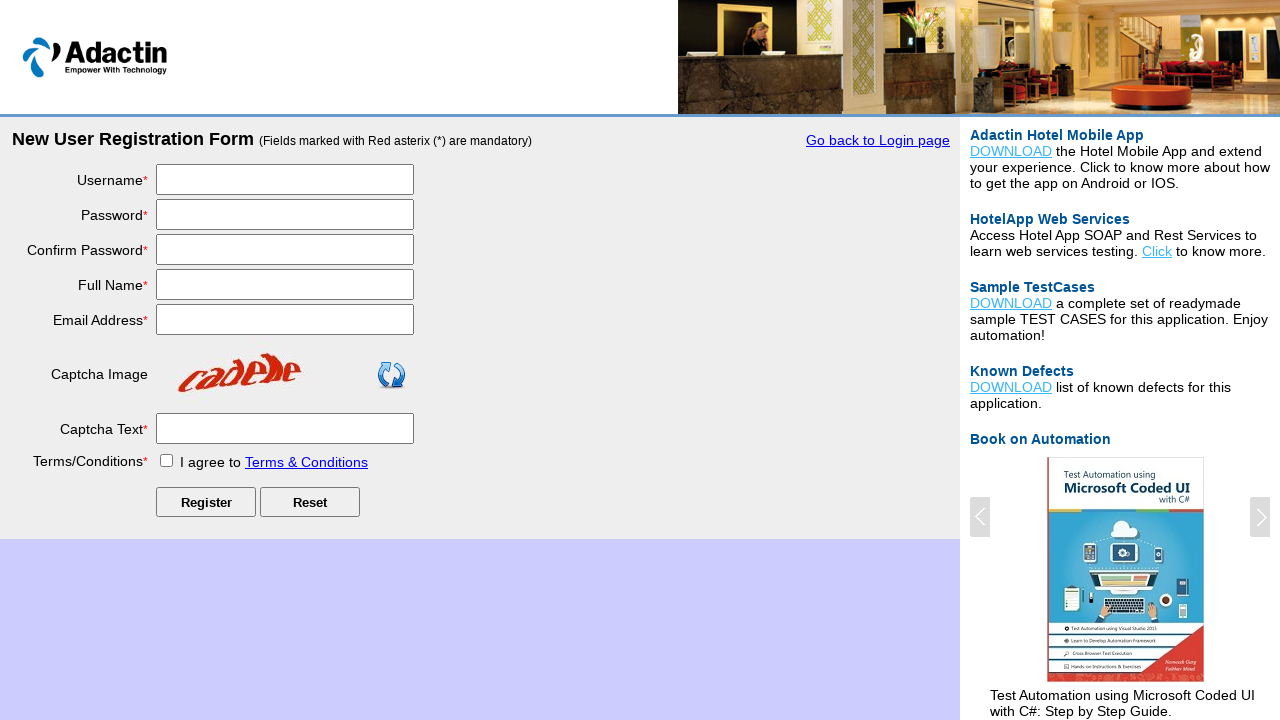